Tests the slow calculator's decimal functionality by calculating 50 - 25.5 and verifying the result is 24.5

Starting URL: https://bonigarcia.dev/selenium-webdriver-java/slow-calculator.html

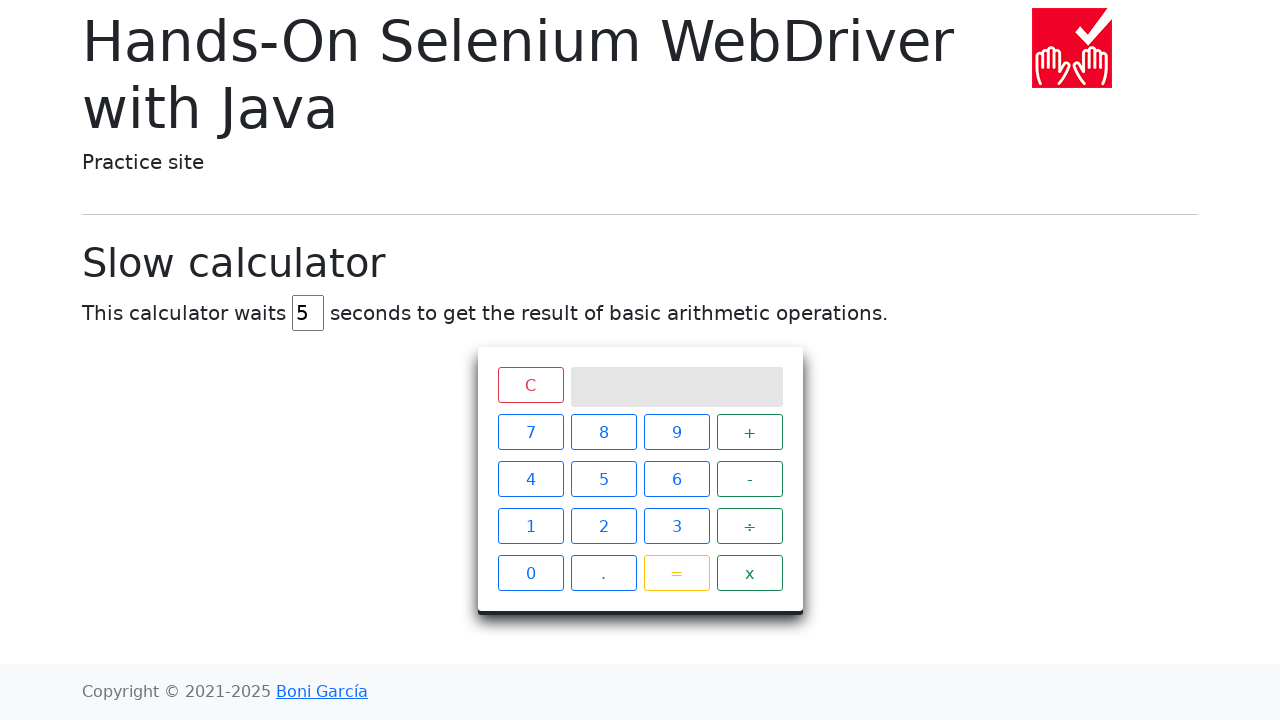

Clicked number 5 at (604, 479) on xpath=//div[@class='keys']/span[text()='5']
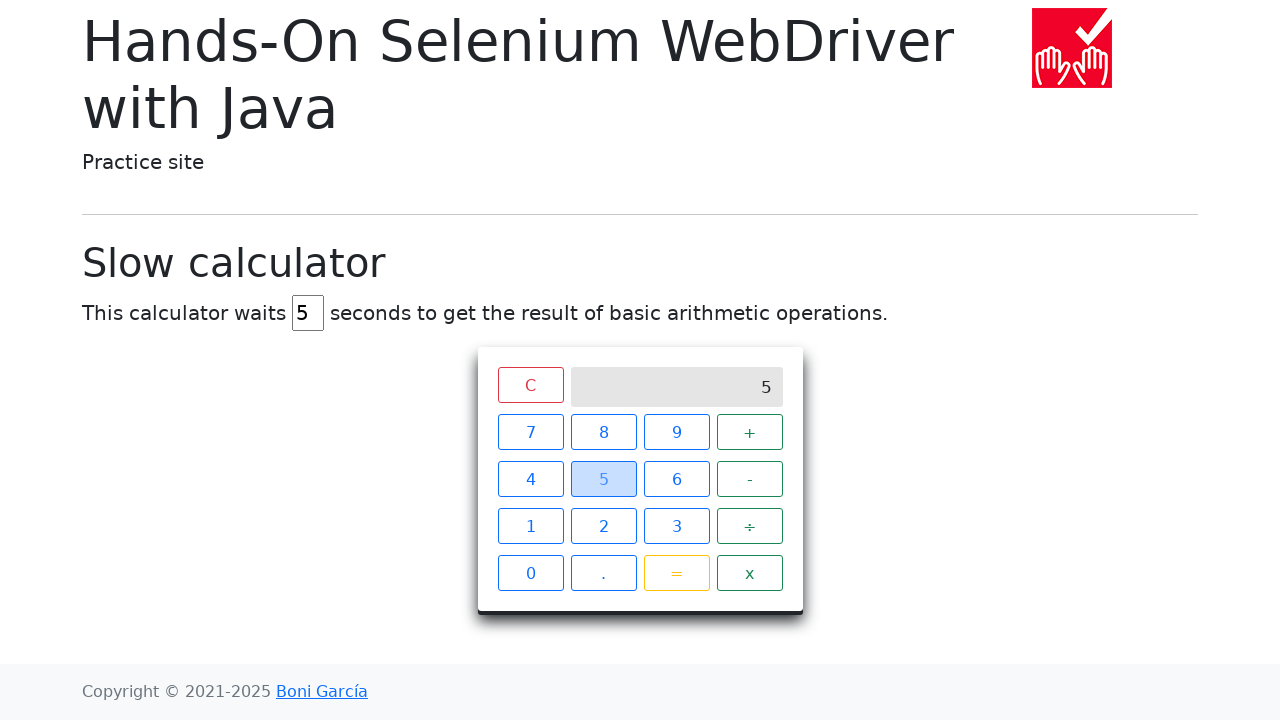

Clicked number 0 at (530, 573) on xpath=//div[@class='keys']/span[text()='0']
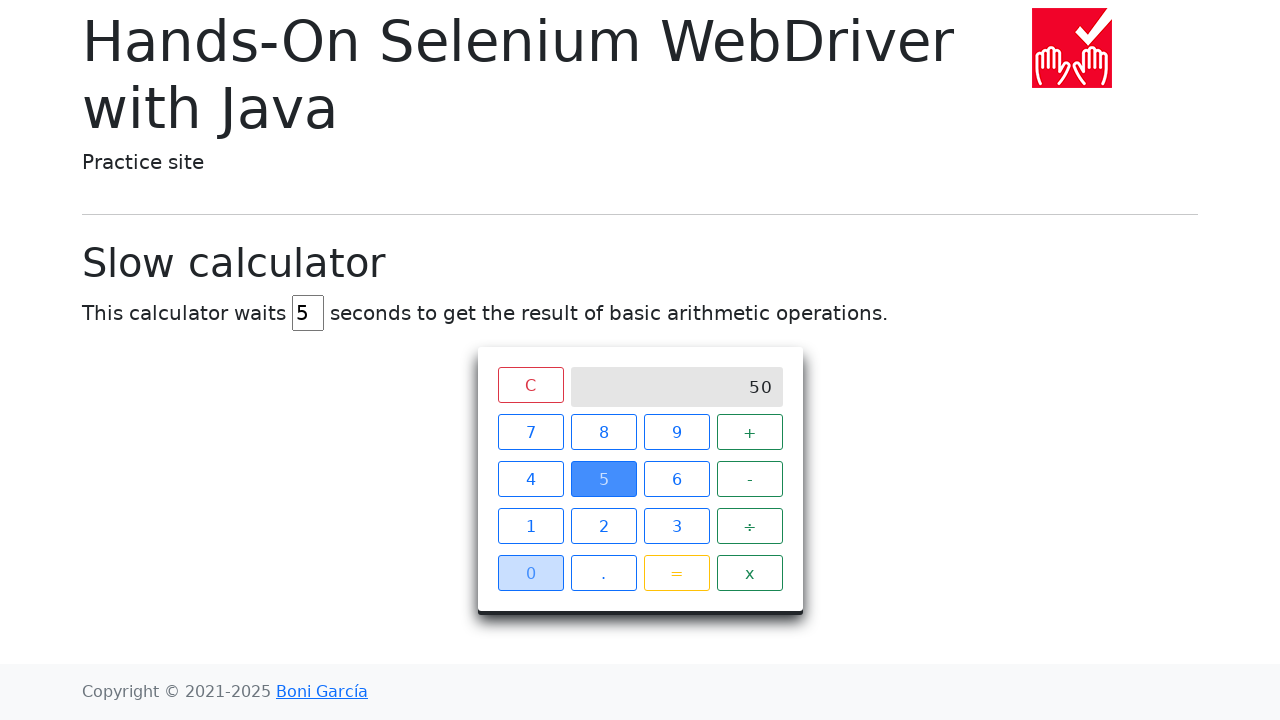

Clicked minus operator at (750, 479) on xpath=//div[@class='keys']/span[text()='-']
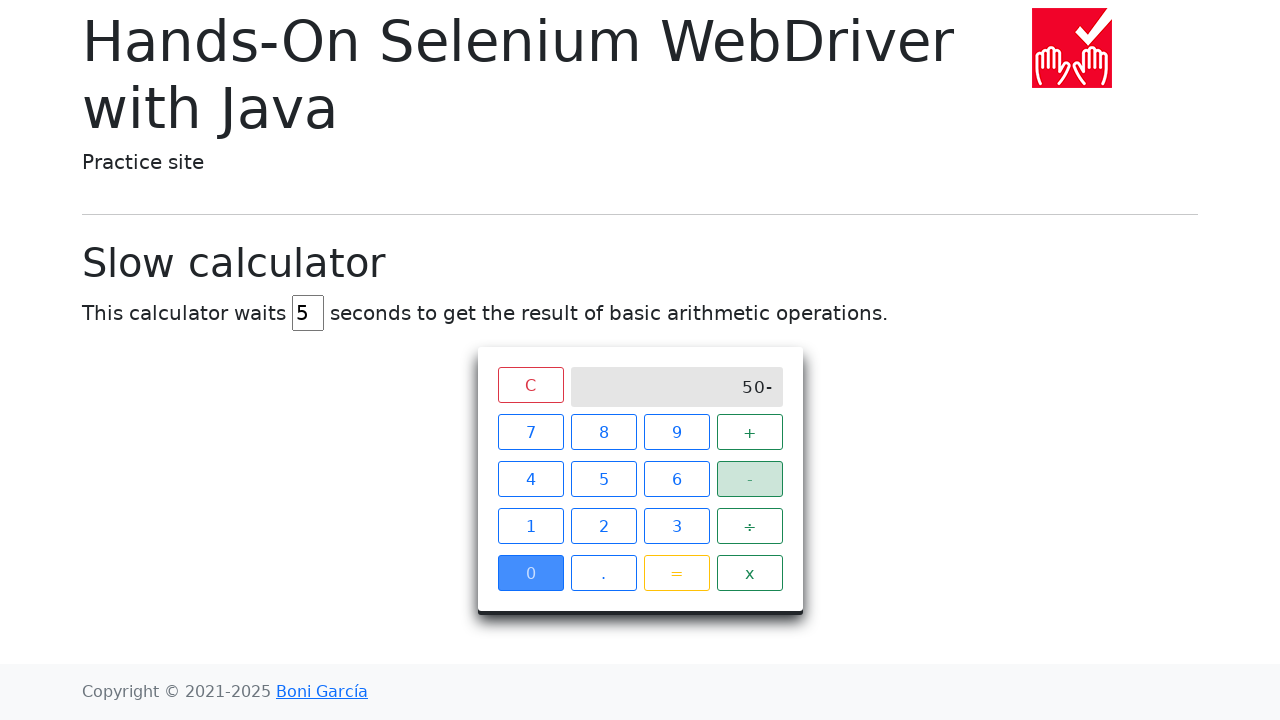

Clicked number 2 at (604, 526) on xpath=//div[@class='keys']/span[text()='2']
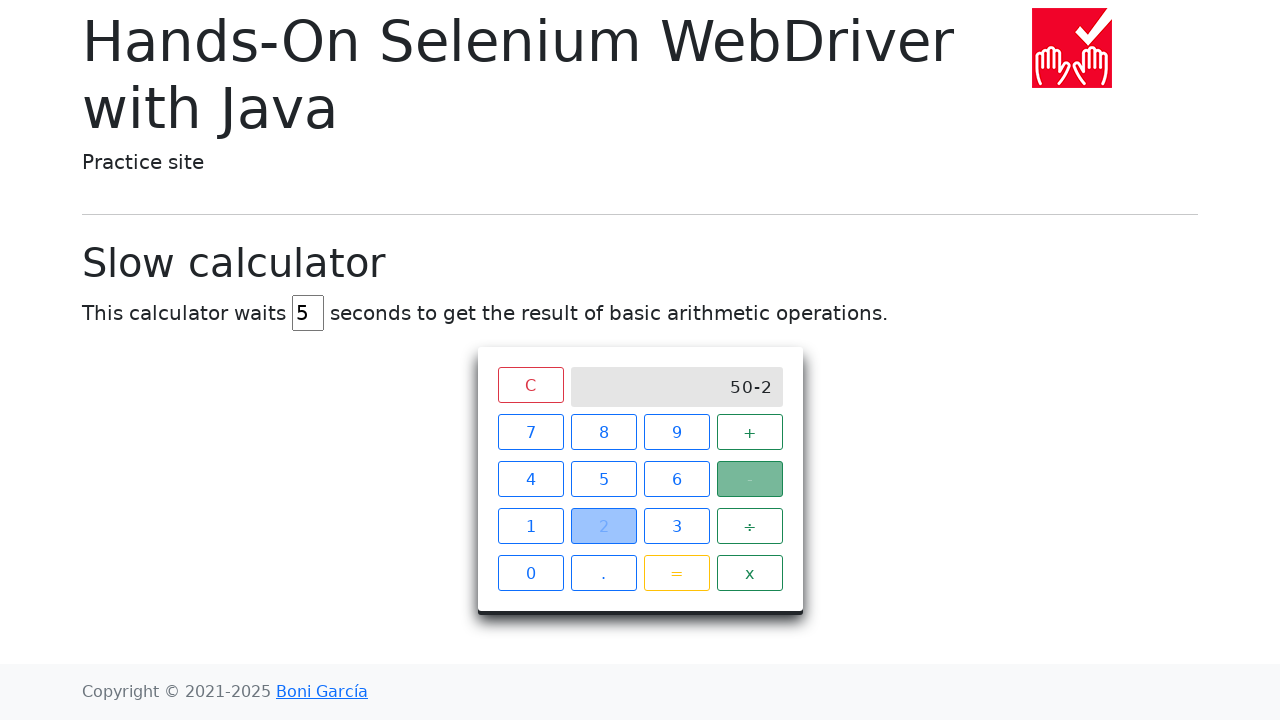

Clicked number 5 at (604, 479) on xpath=//div[@class='keys']/span[text()='5']
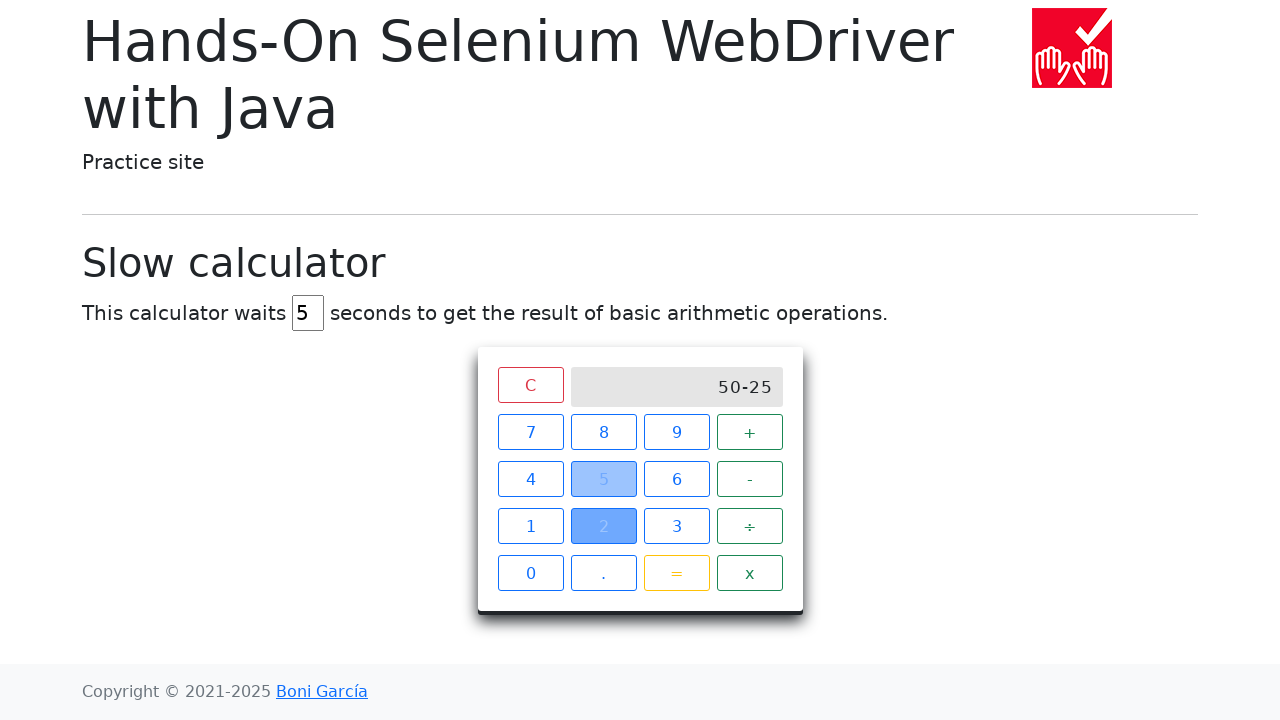

Clicked decimal point at (604, 573) on xpath=//div[@class='keys']/span[text()='.']
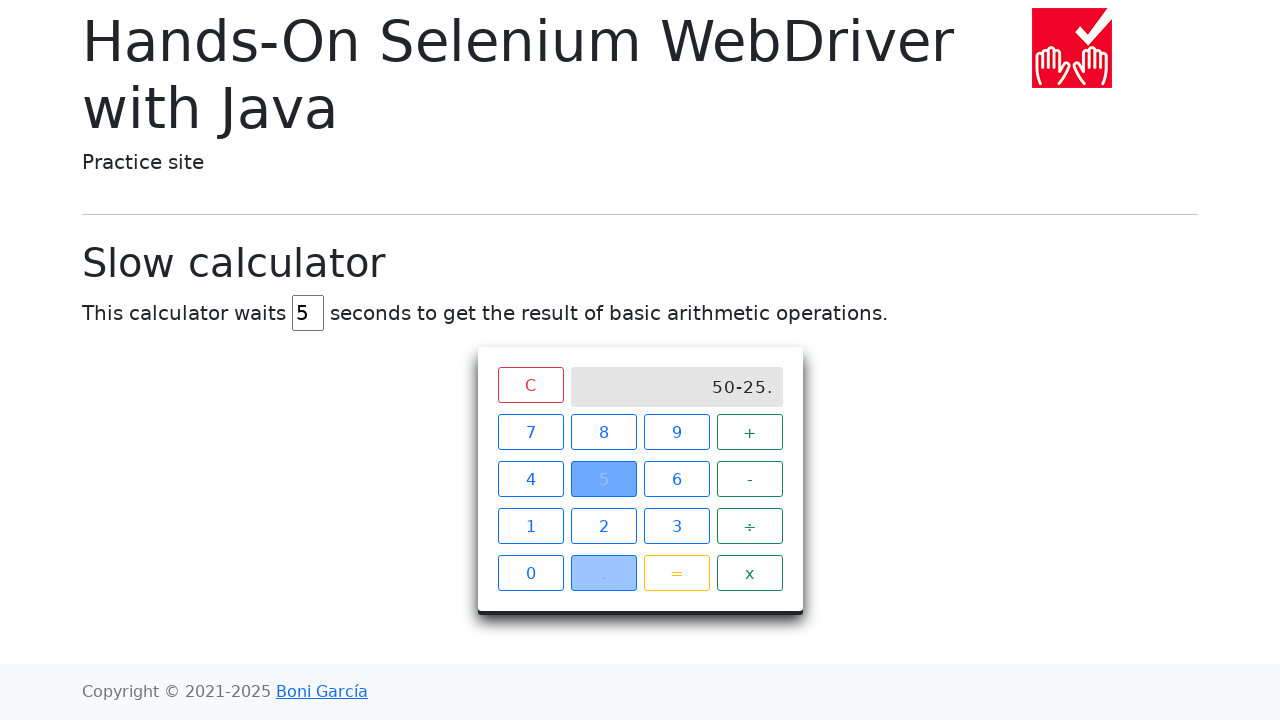

Clicked number 5 at (604, 479) on xpath=//div[@class='keys']/span[text()='5']
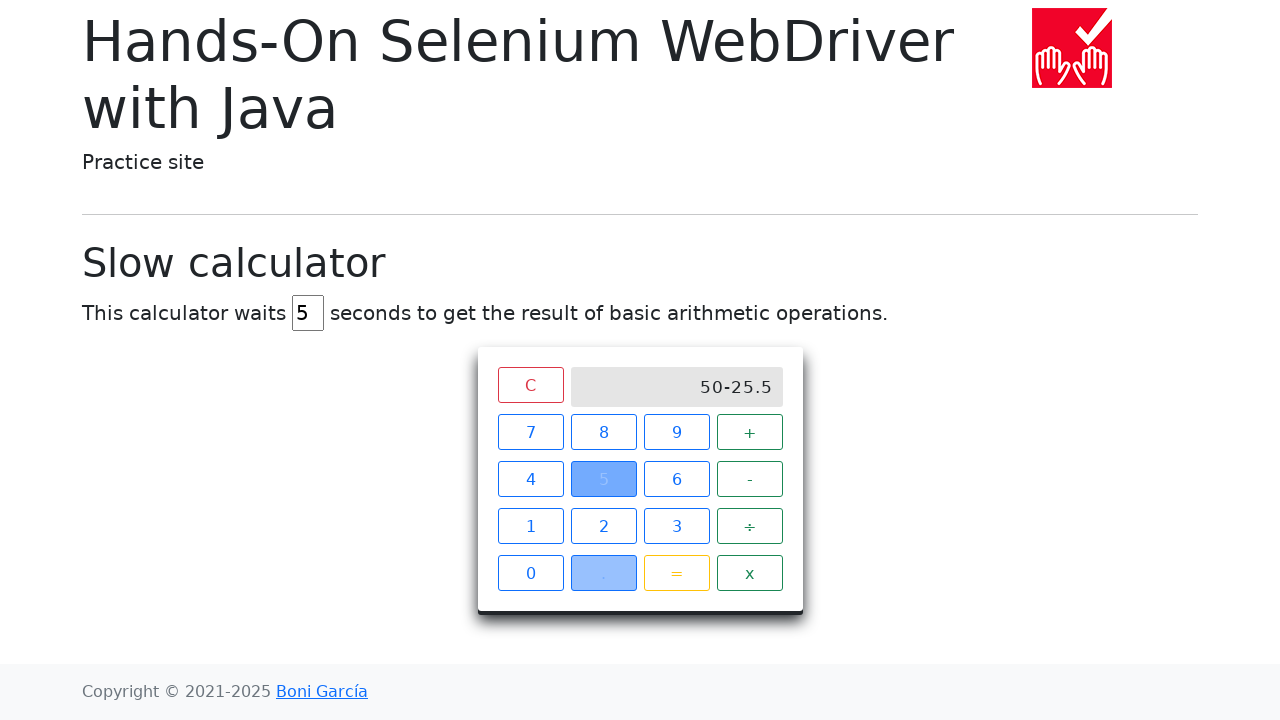

Clicked equals button to calculate 50 - 25.5 at (676, 573) on xpath=//div[@class='keys']/span[text()='=']
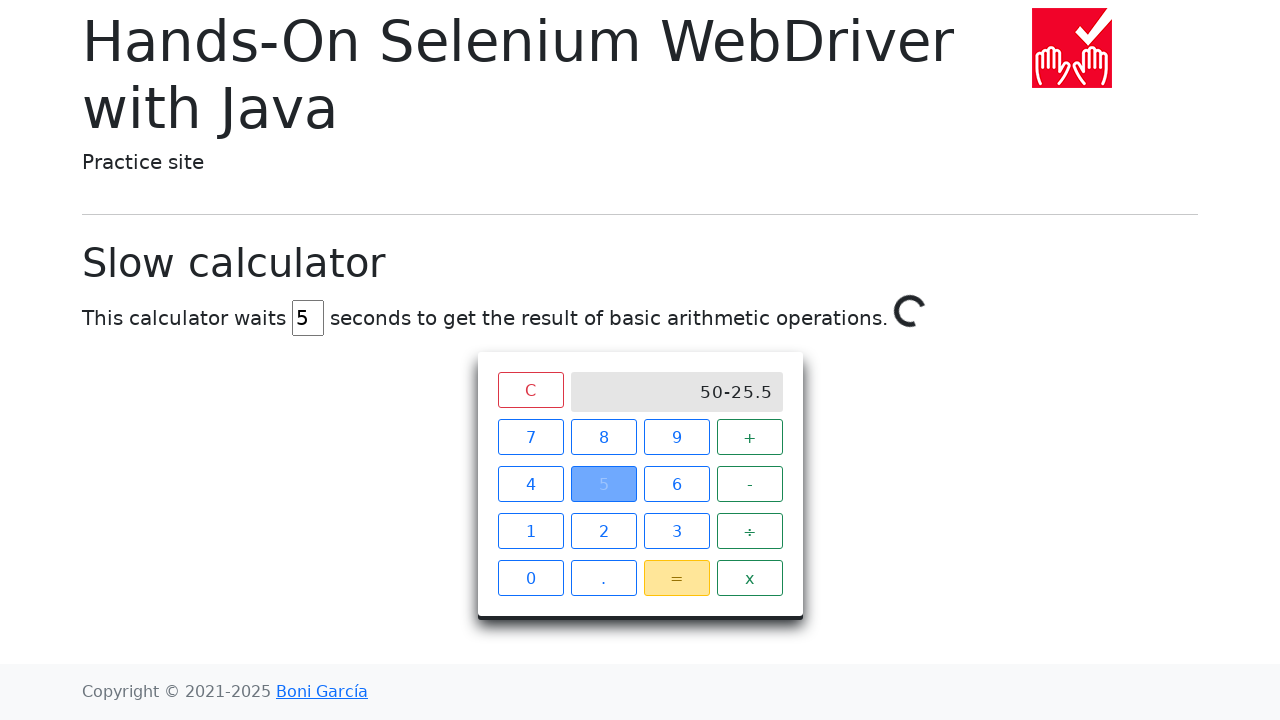

Verified result 24.5 is displayed on calculator screen
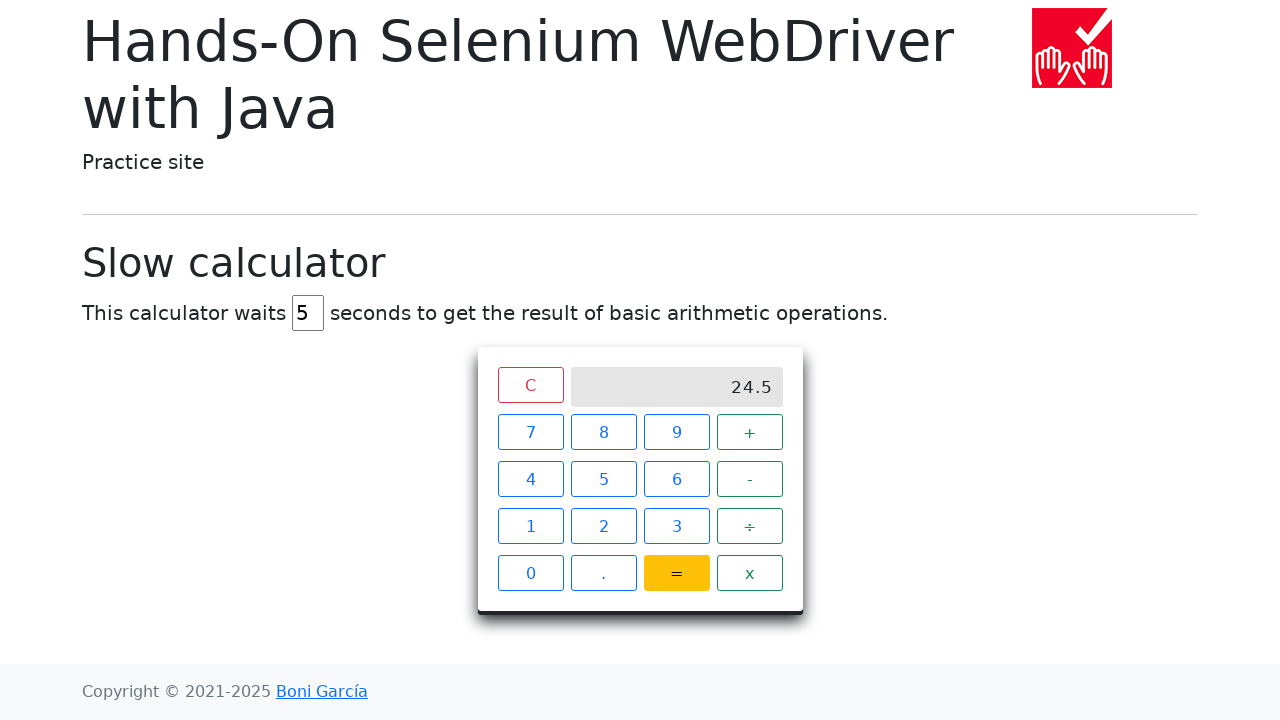

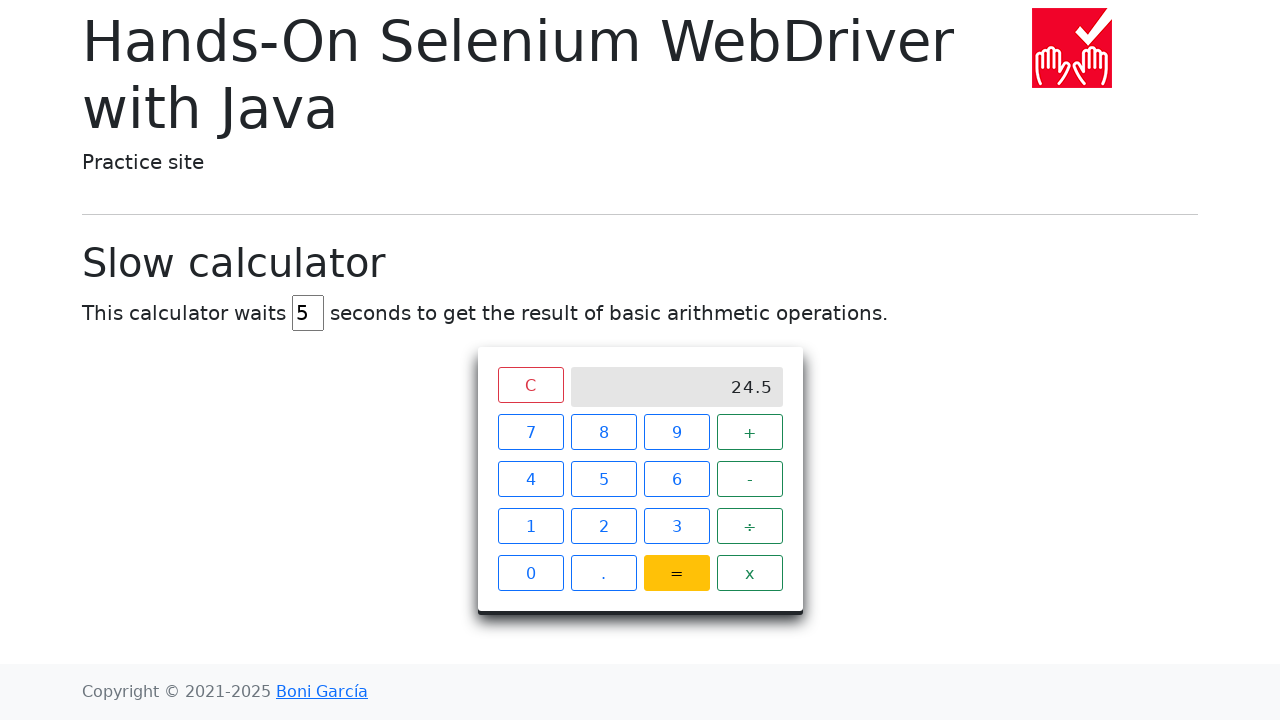